Tests form validation with invalid data by leaving required fields empty and attempting to submit the form

Starting URL: https://www.globalsqa.com/samplepagetest/

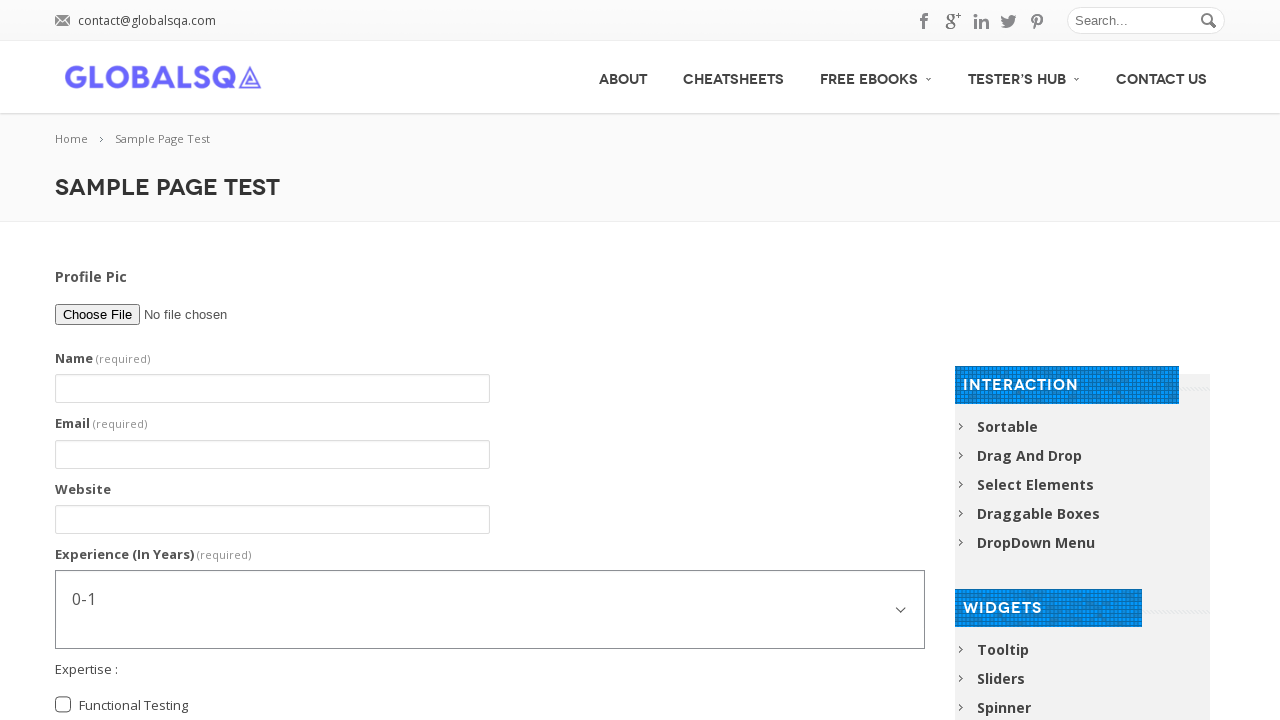

Left name field empty on #g2599-name
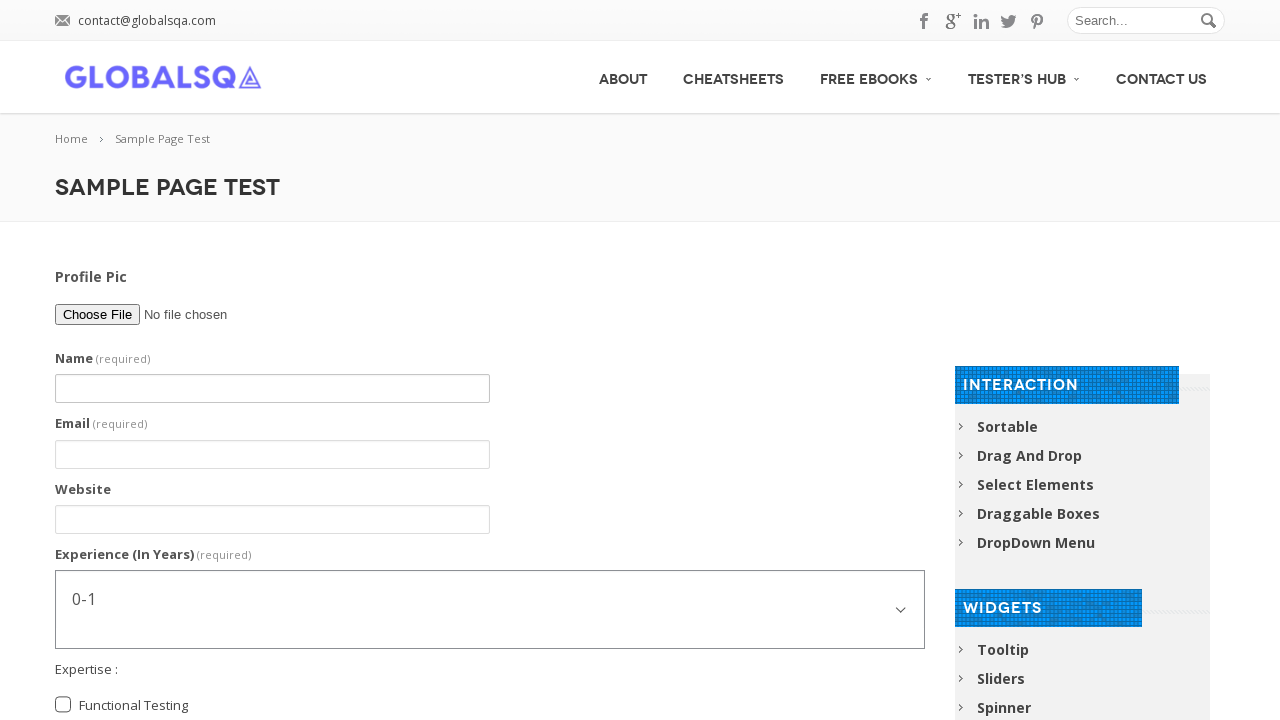

Left email field empty on #g2599-email
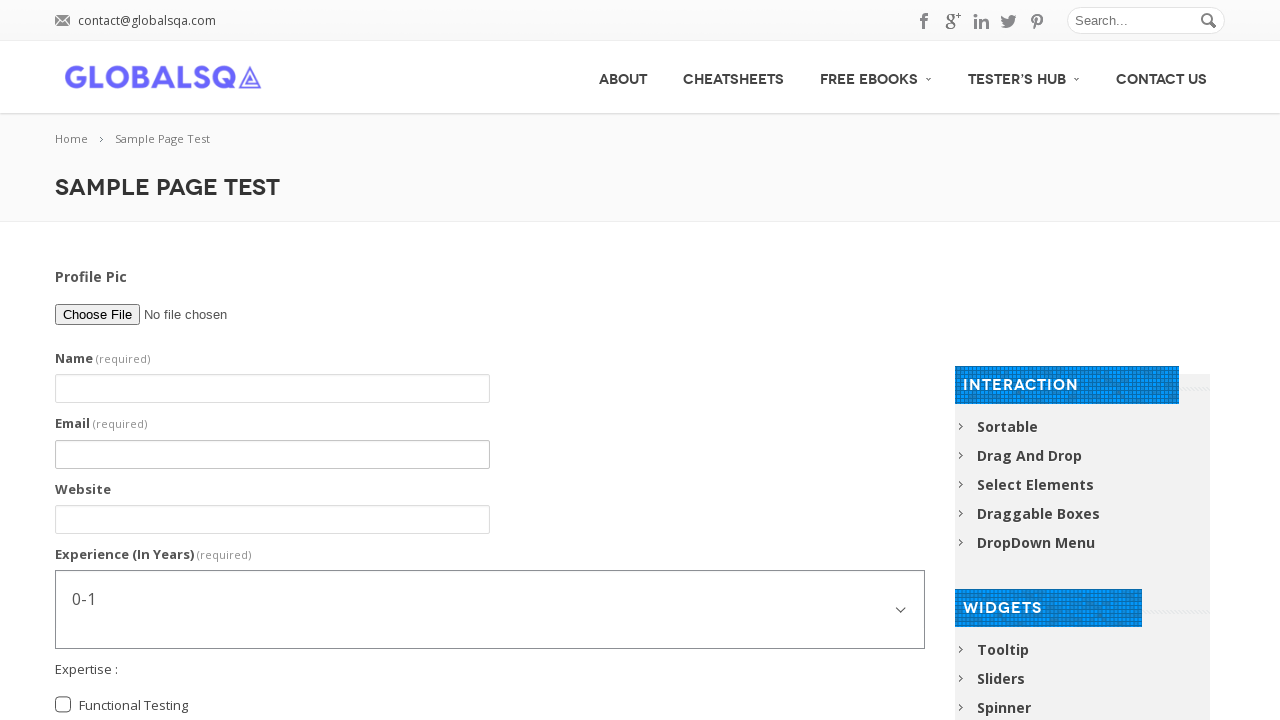

Left website URL field empty on input[name='g2599-website']
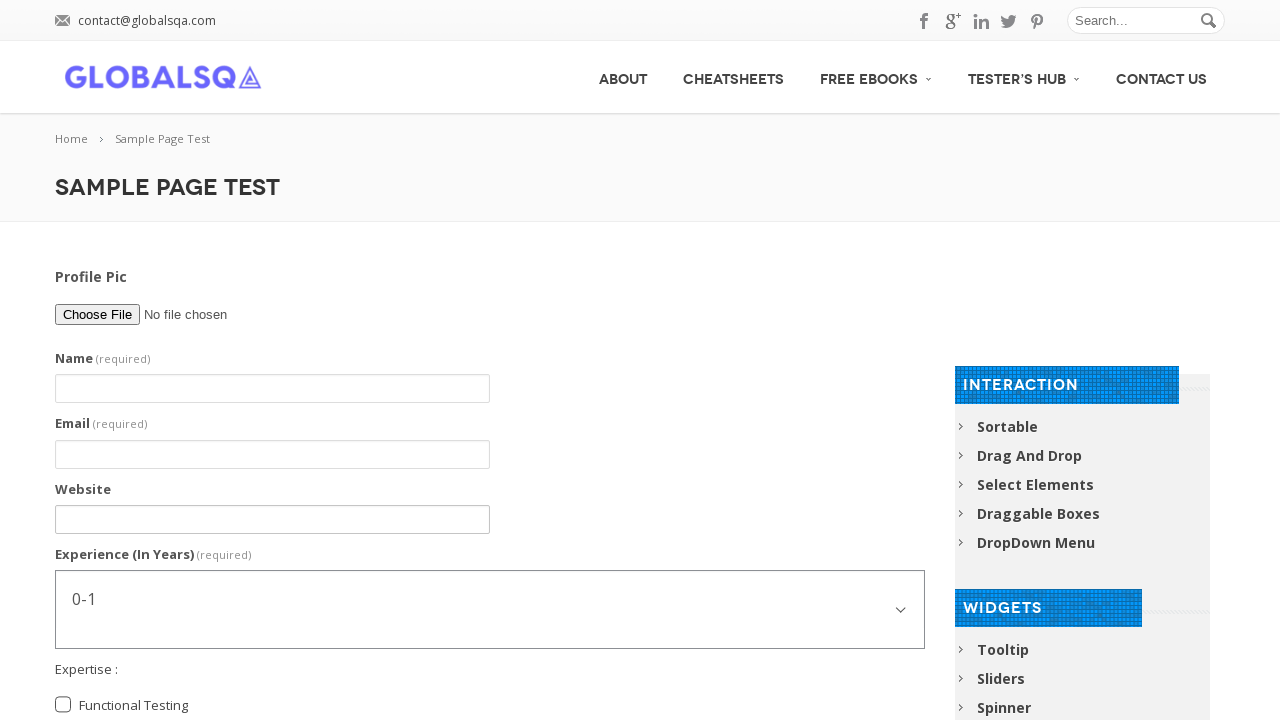

Set up dialog handler for validation alerts
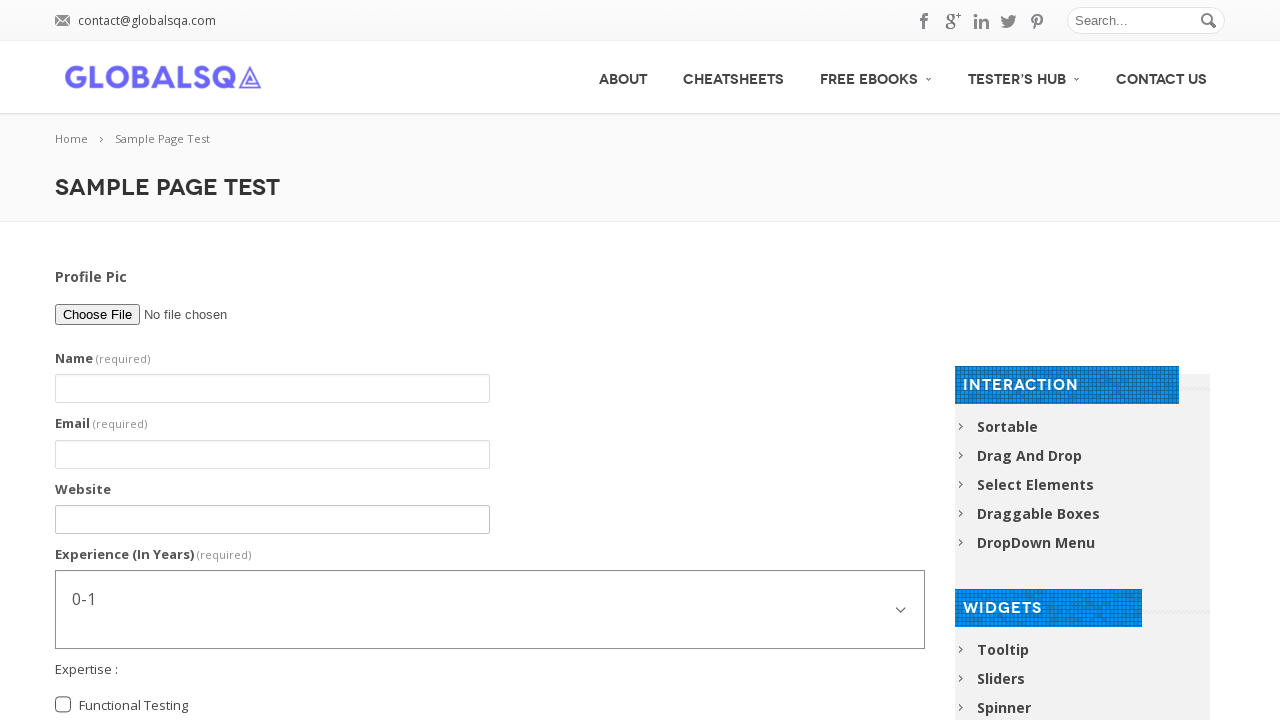

Clicked submit button with all required fields empty to test form validation at (490, 376) on button[type='submit']
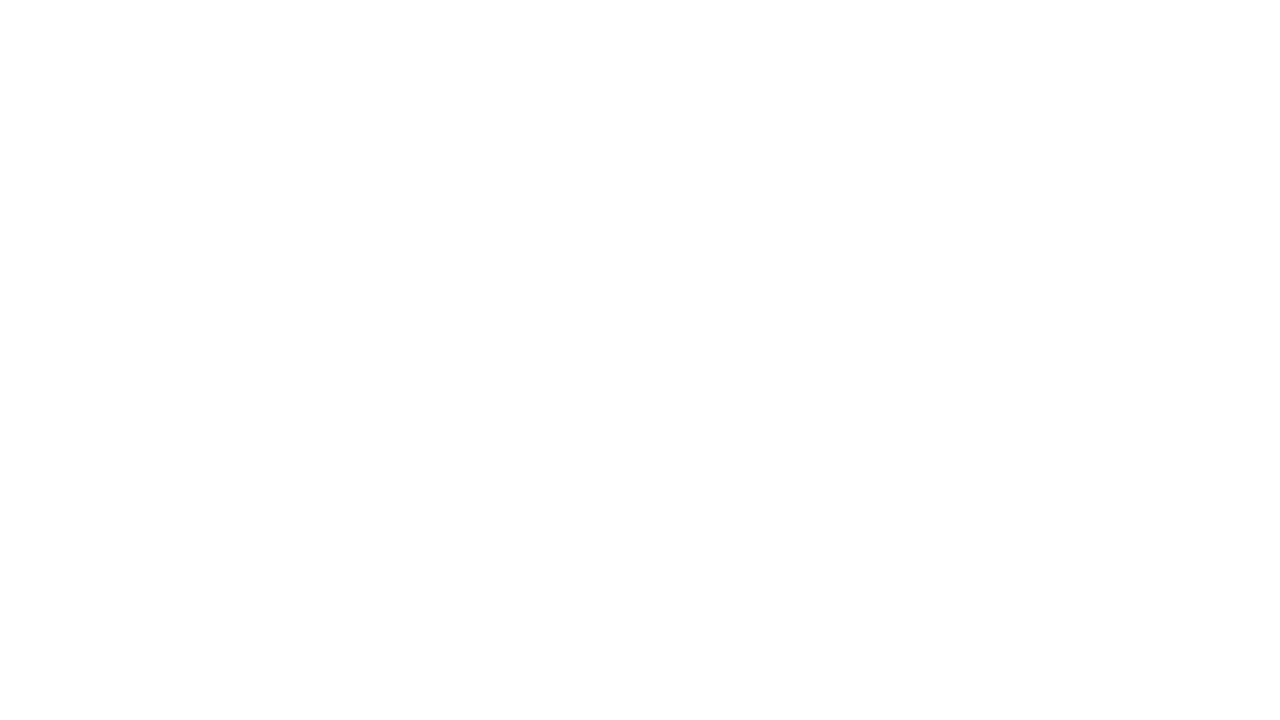

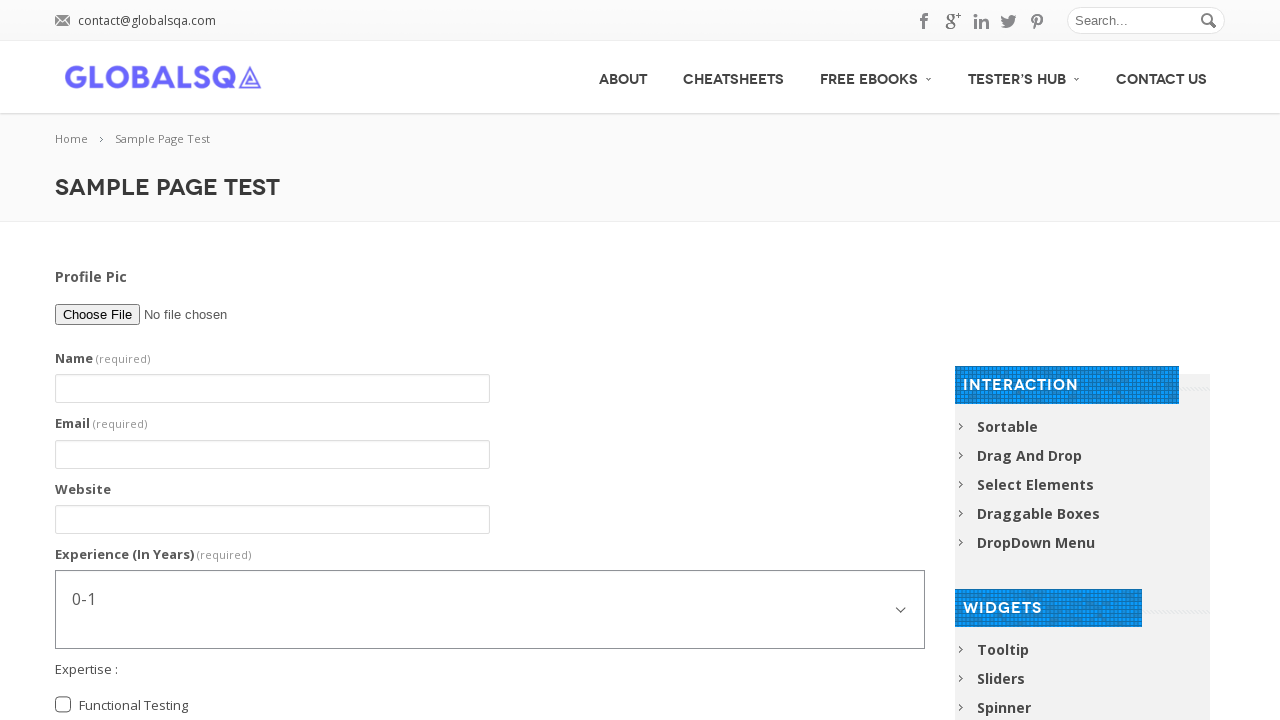